Tests the add/remove elements functionality by clicking the "Add Element" button to create a Delete button, verifying it appears, then clicking Delete and verifying it disappears

Starting URL: https://practice.cydeo.com/add_remove_elements/

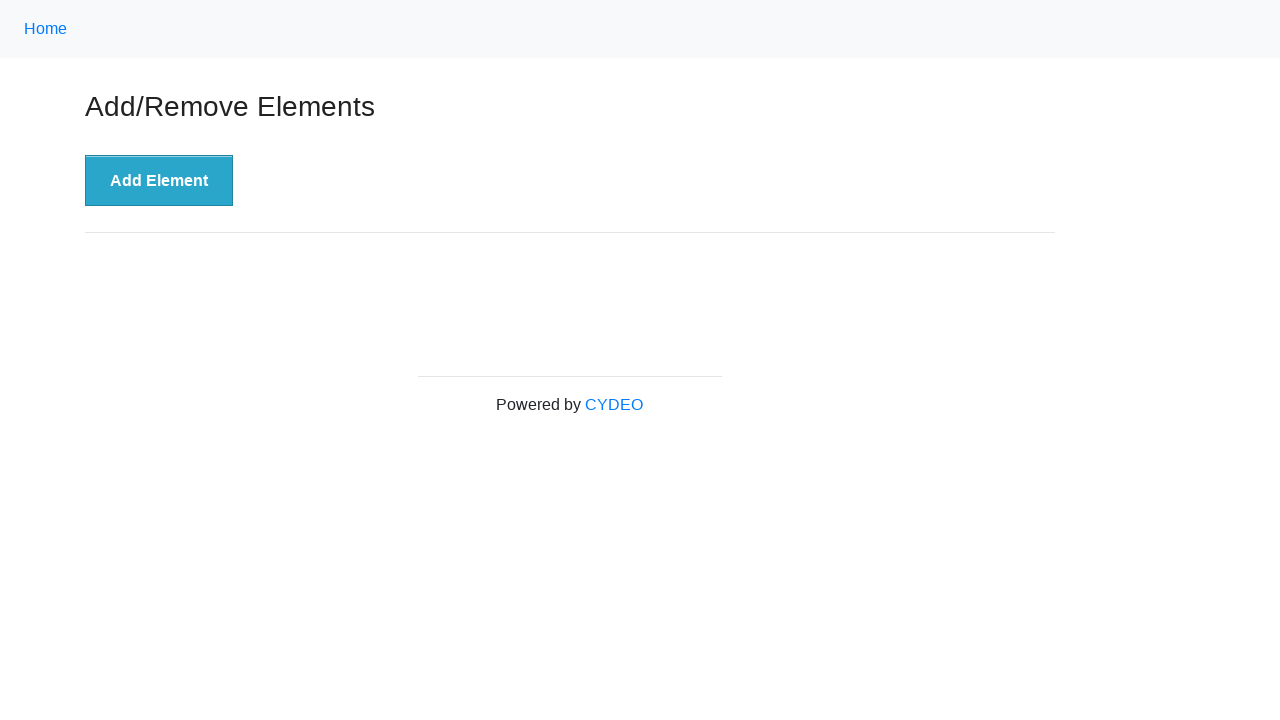

Clicked 'Add Element' button to create a Delete button at (159, 181) on xpath=//button[.='Add Element']
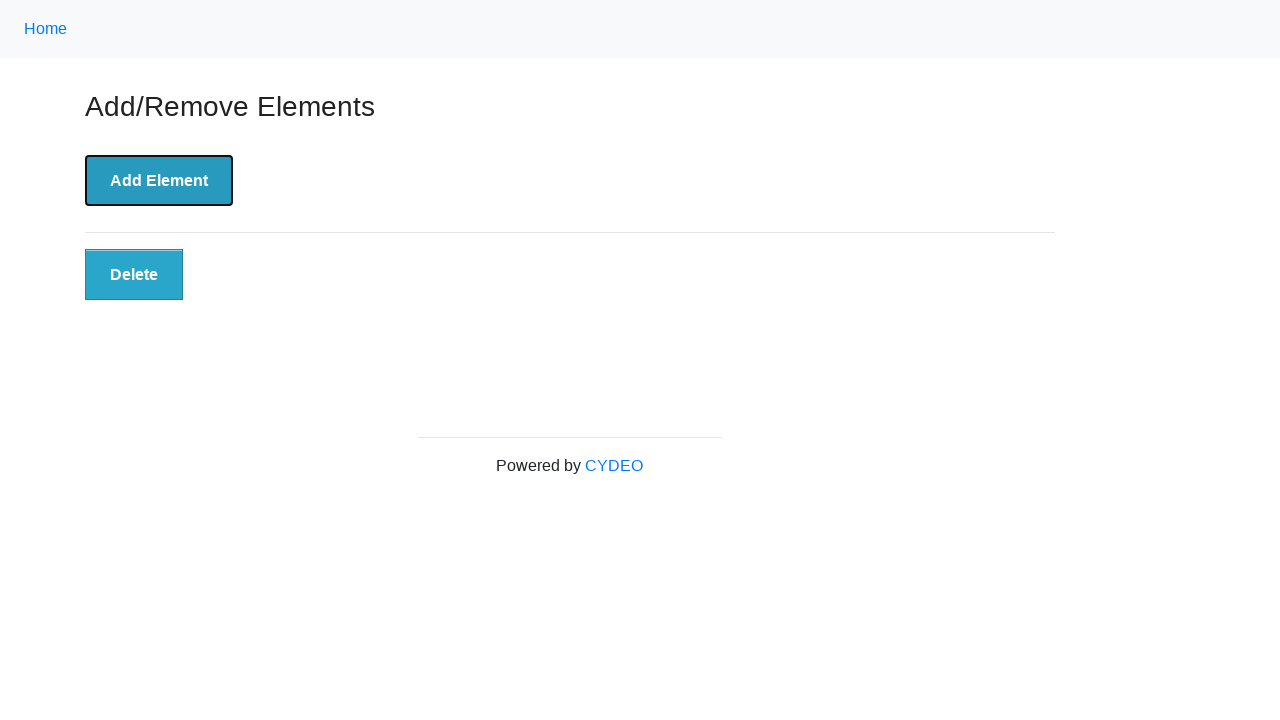

Delete button appeared and is visible
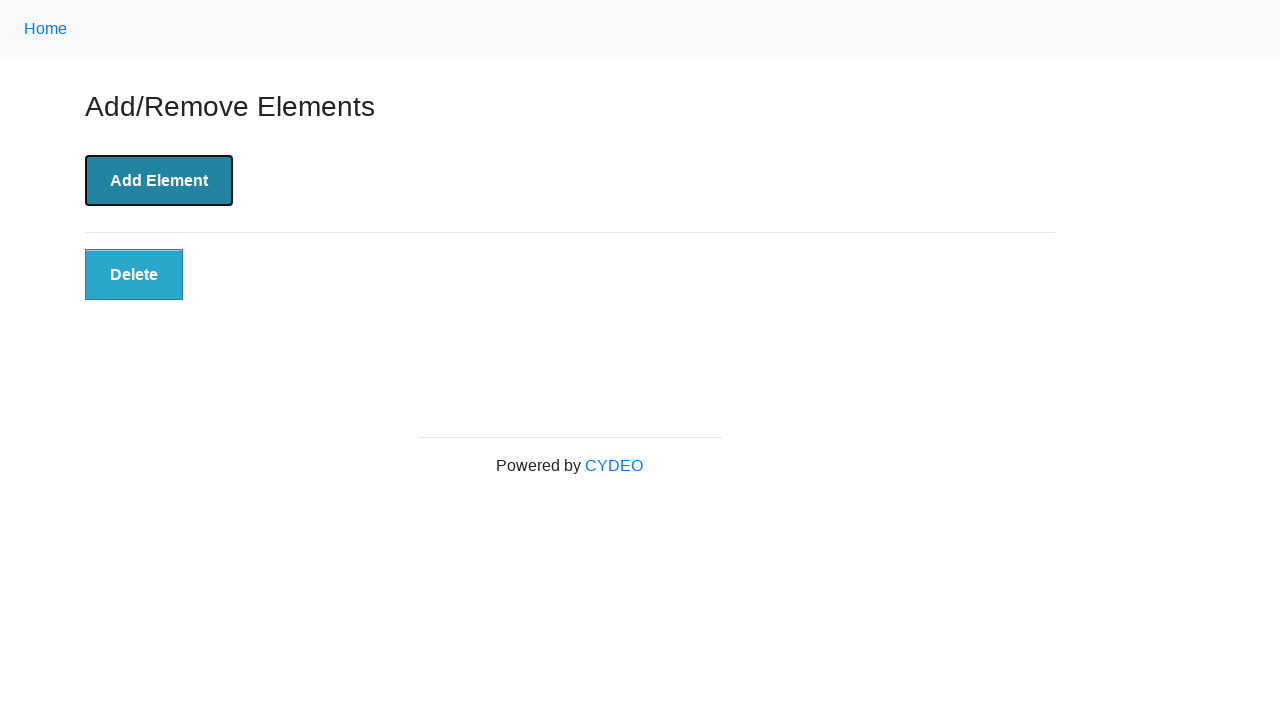

Clicked the Delete button at (134, 275) on xpath=//button[@class='added-manually']
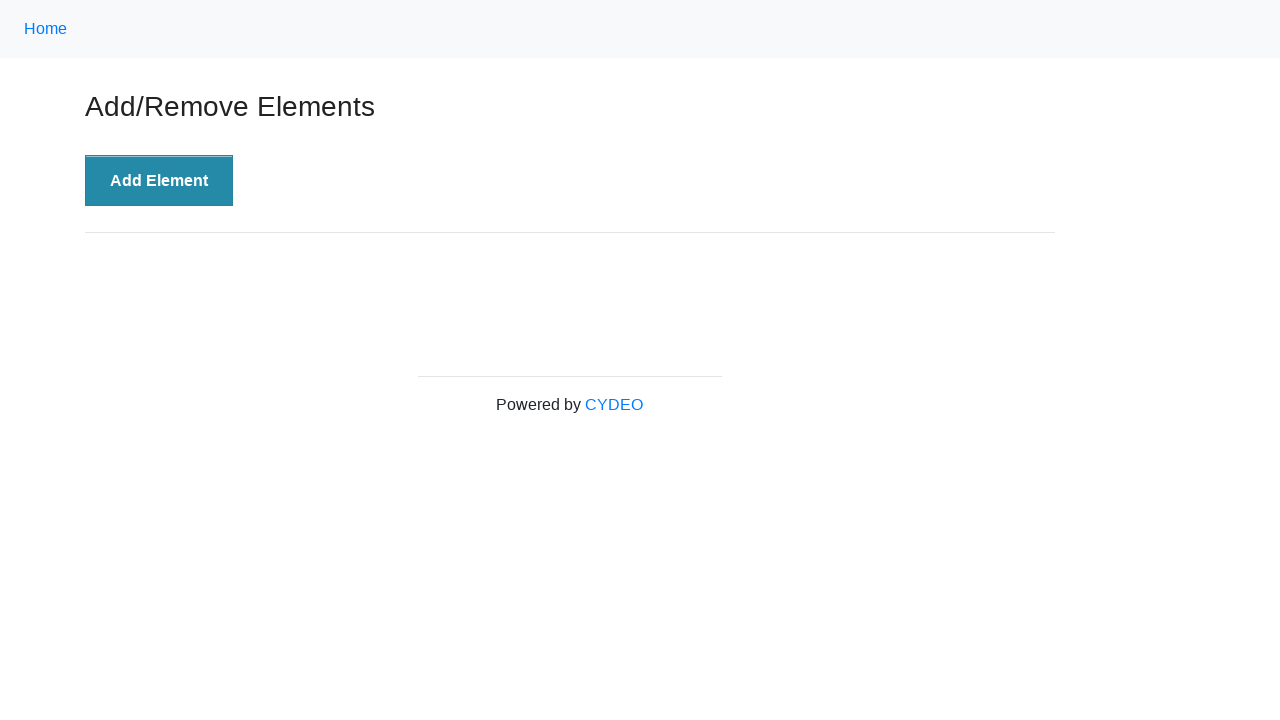

Delete button disappeared and is no longer displayed
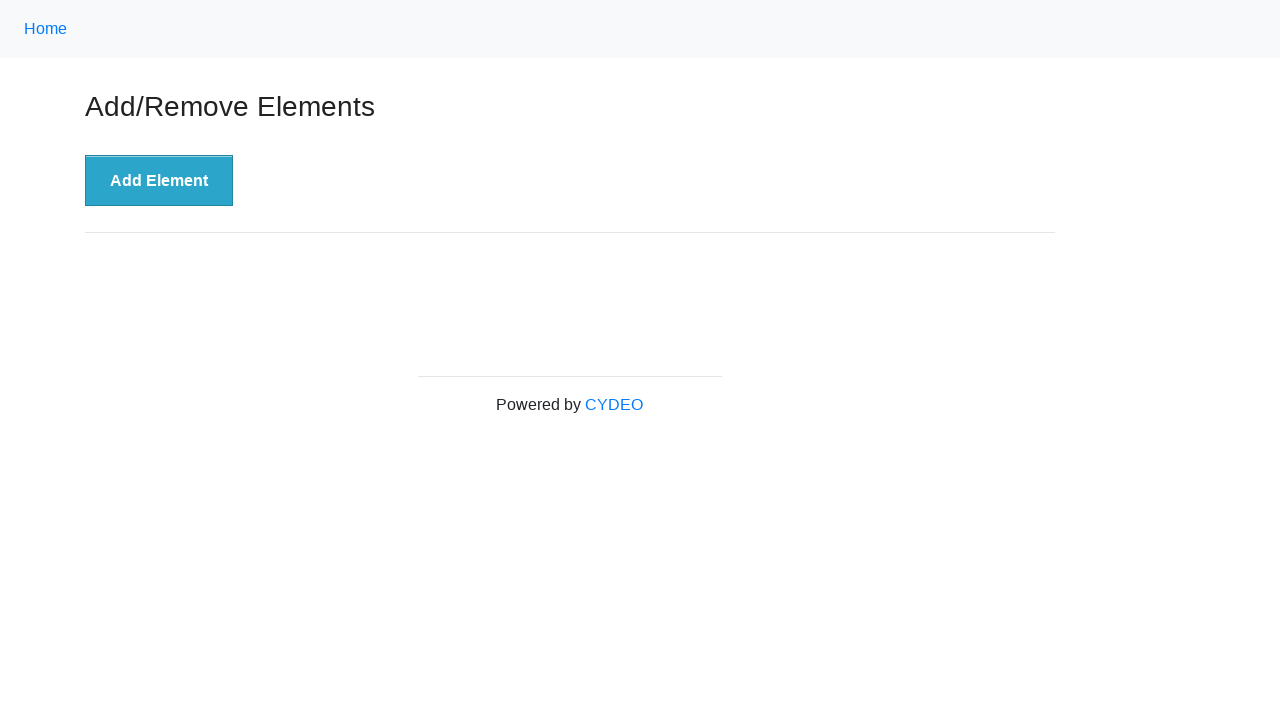

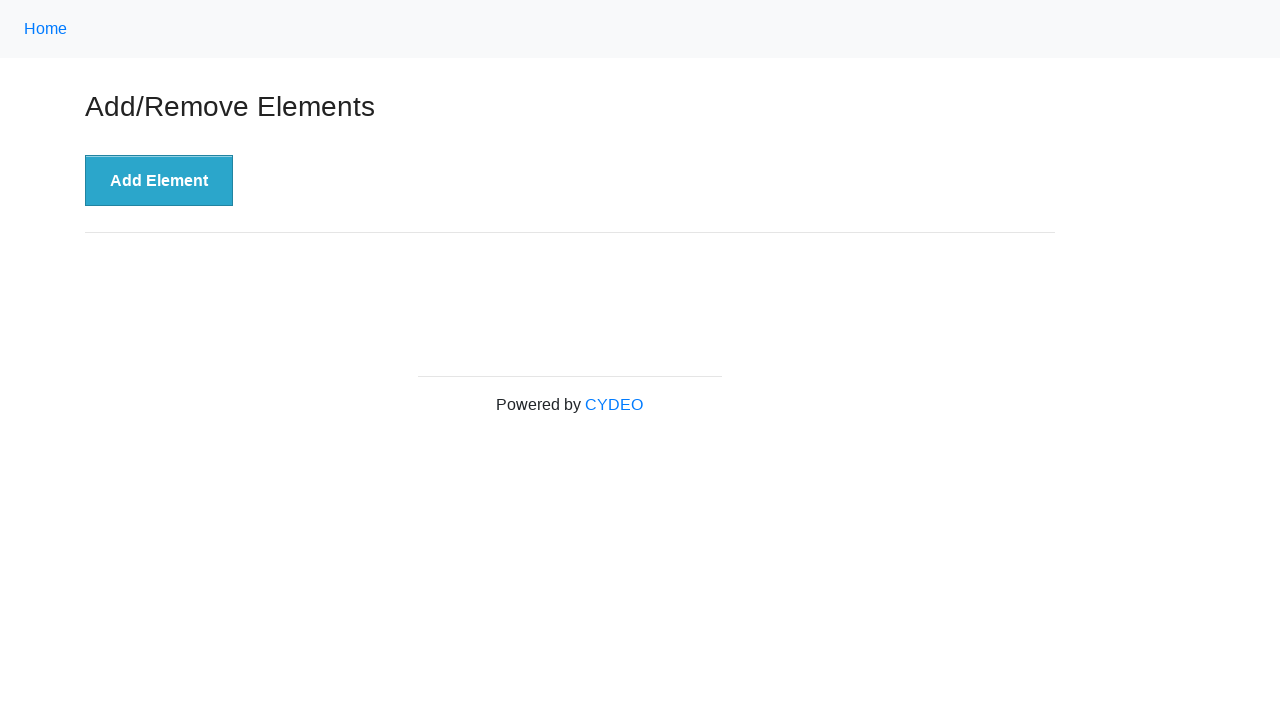